Tests a practice form by filling in name and email fields, then selecting options from a gender dropdown using both visible text and index selection methods

Starting URL: https://rahulshettyacademy.com/angularpractice/

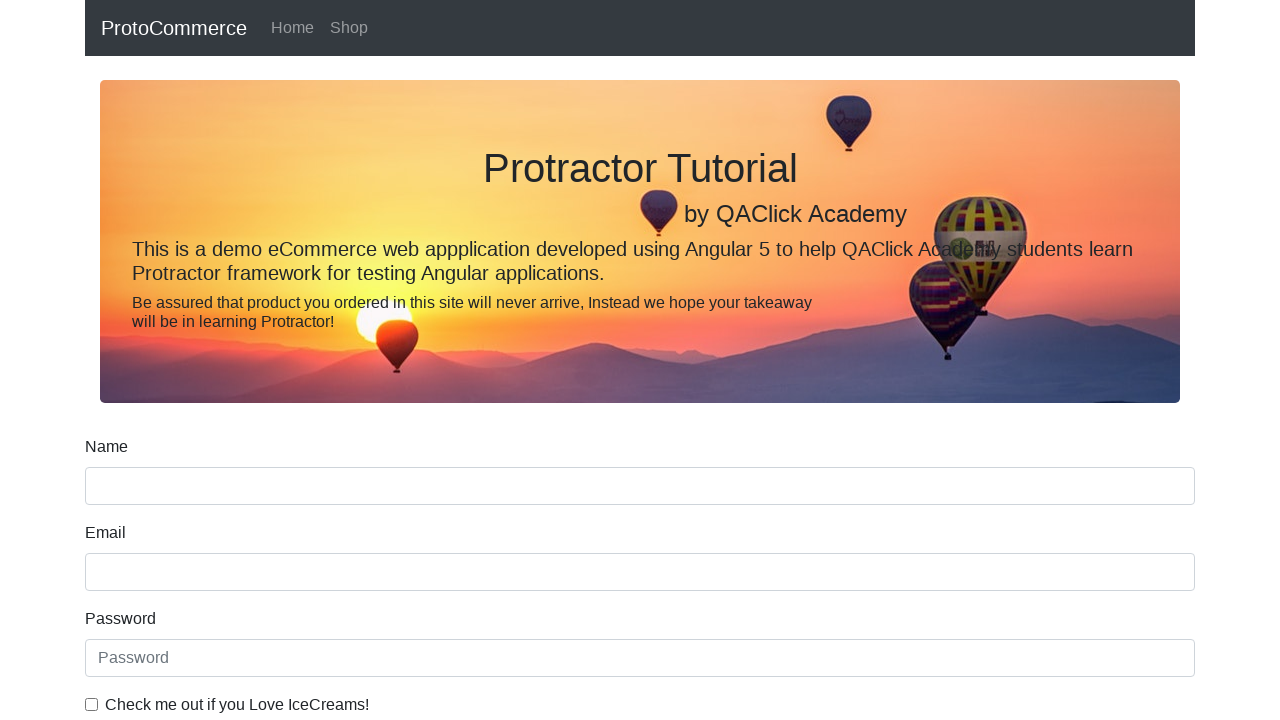

Filled name field with 'AirMax' on input[name='name']
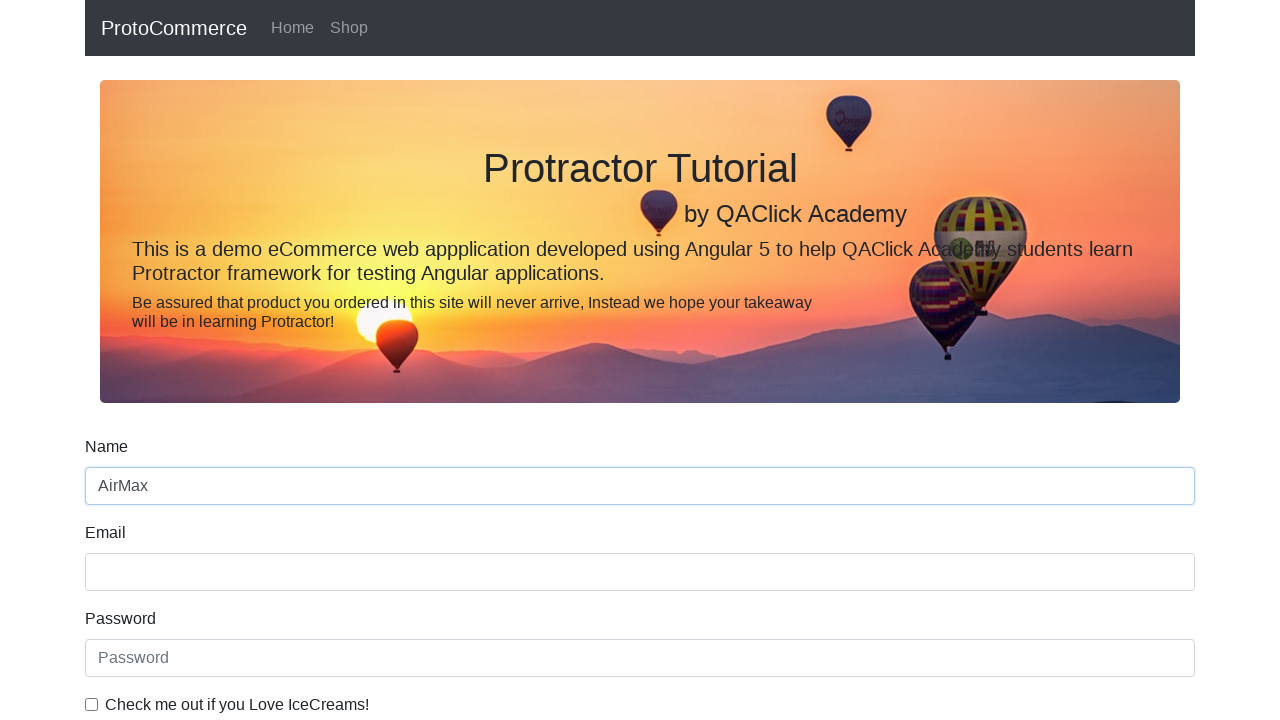

Filled email field with 'airmax@gala.net' on input[name='email']
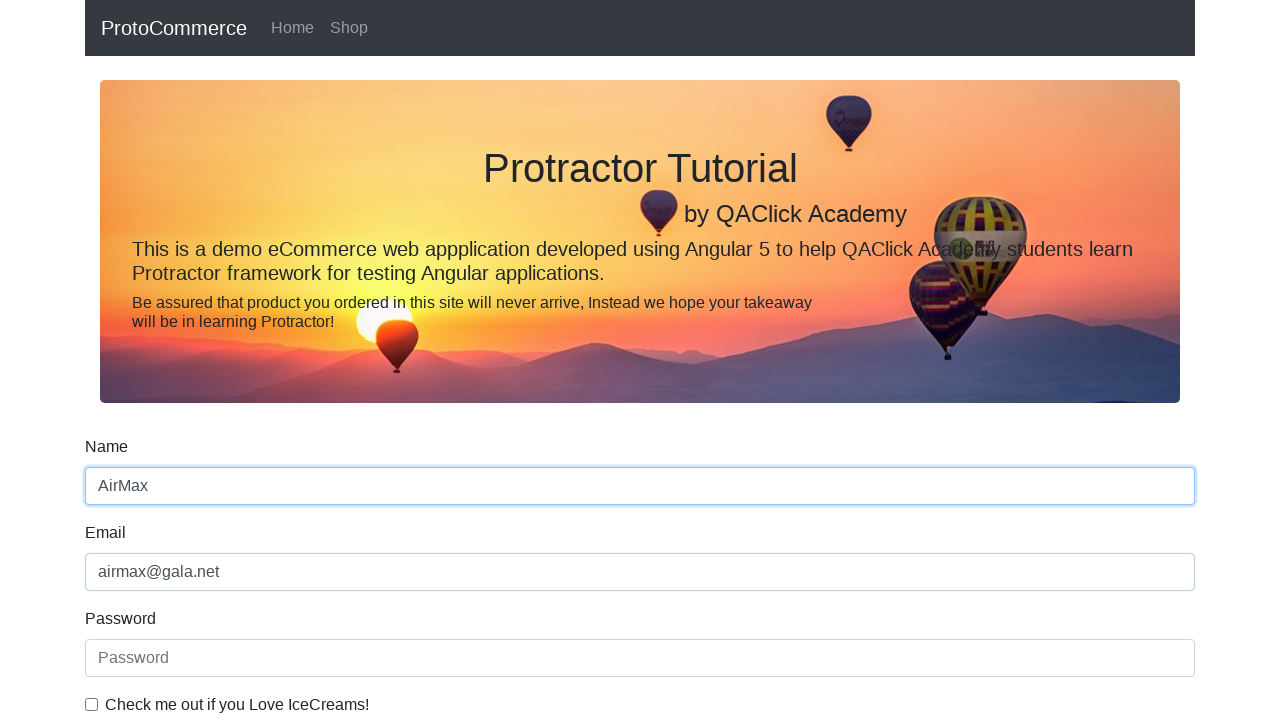

Selected 'Female' from gender dropdown by visible text on #exampleFormControlSelect1
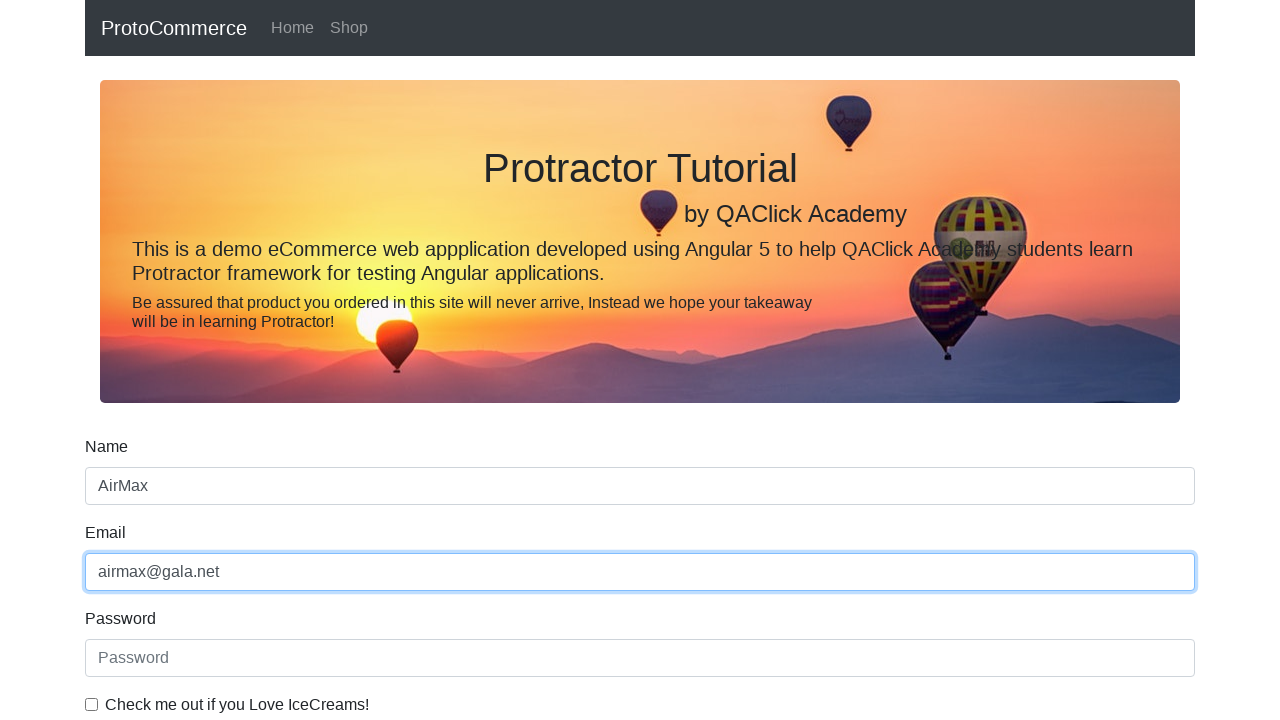

Selected first option from gender dropdown by index on #exampleFormControlSelect1
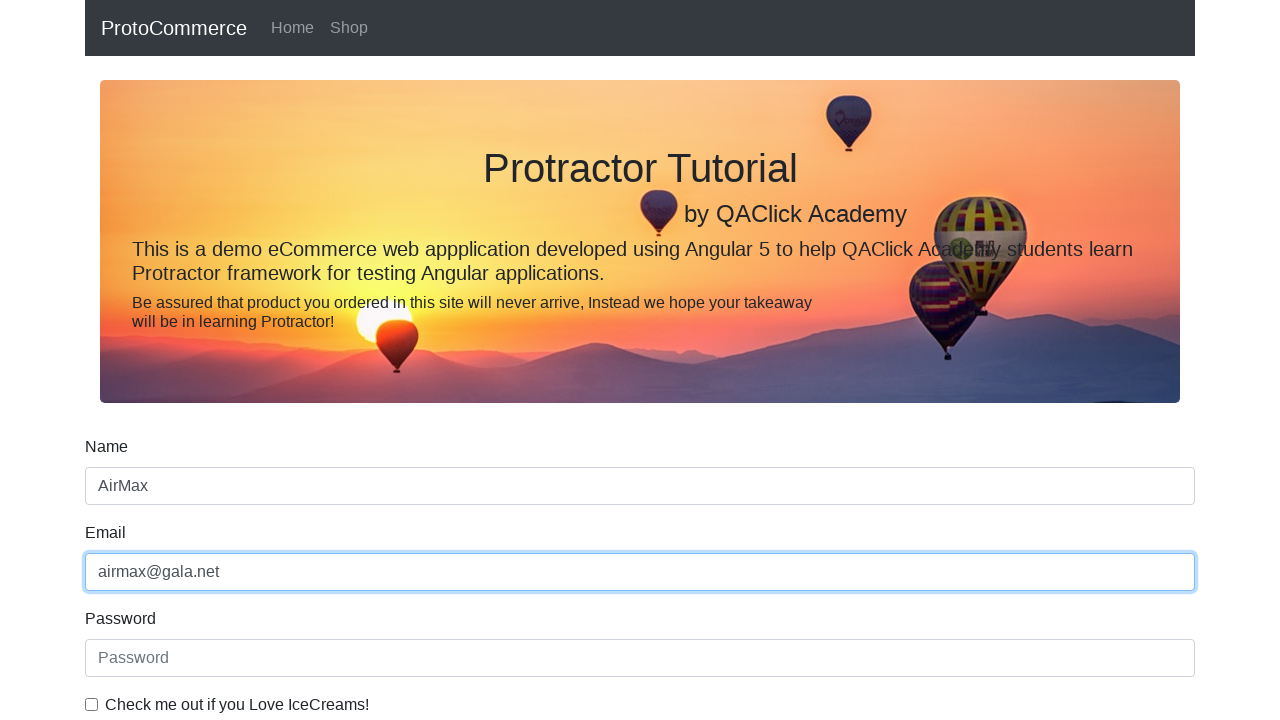

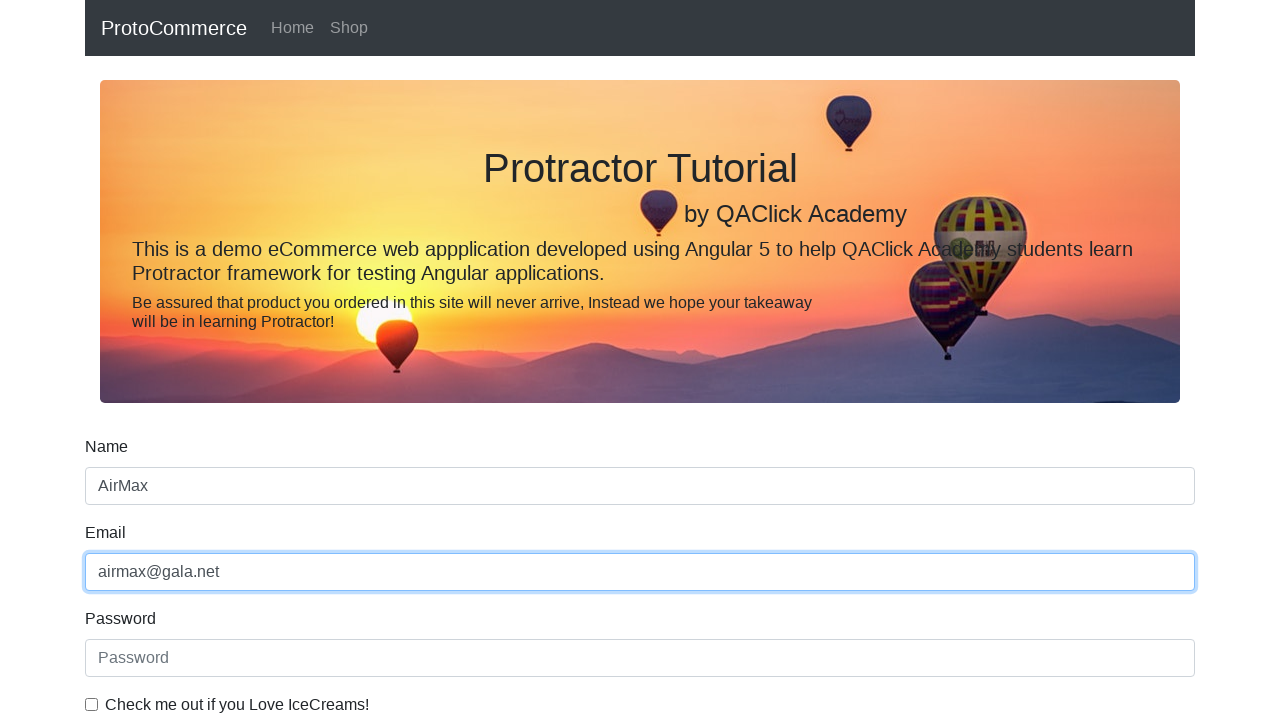